Tests adding a product to cart on DemoBlaze e-commerce demo site, verifies the alert confirmation message, navigates to cart, and verifies the product details are correctly displayed.

Starting URL: https://www.demoblaze.com

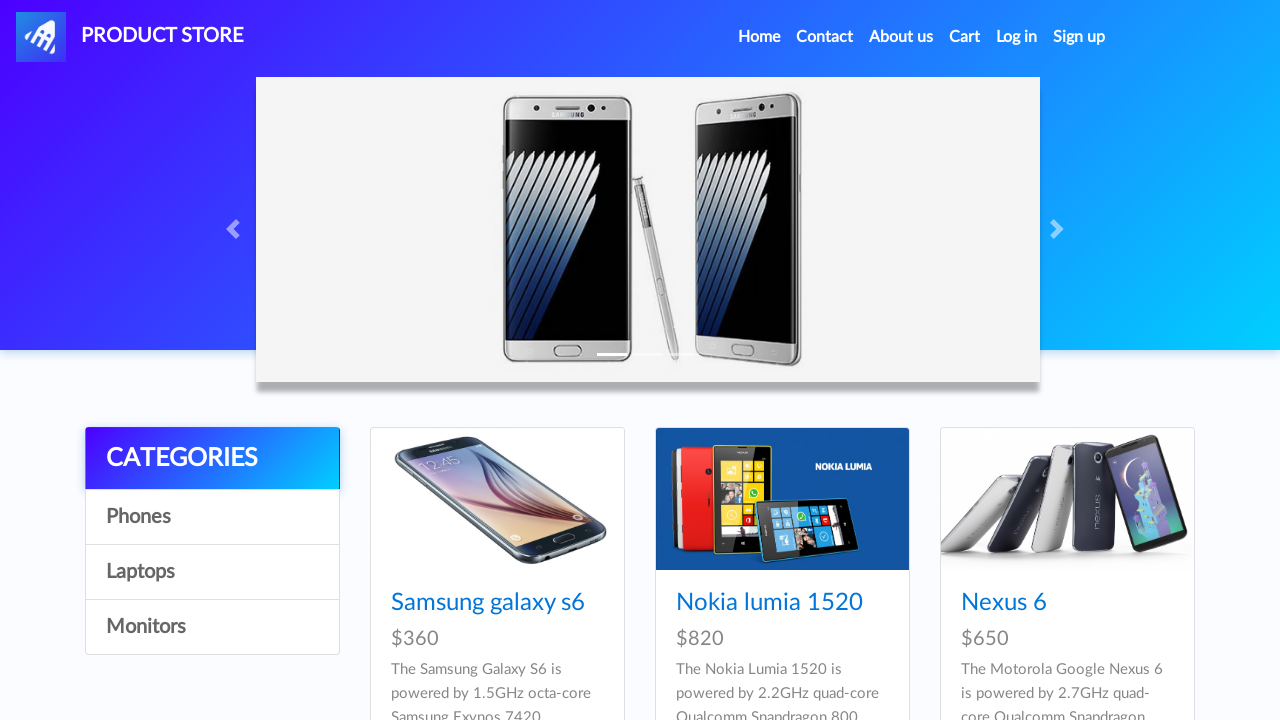

Waited for product card titles to load
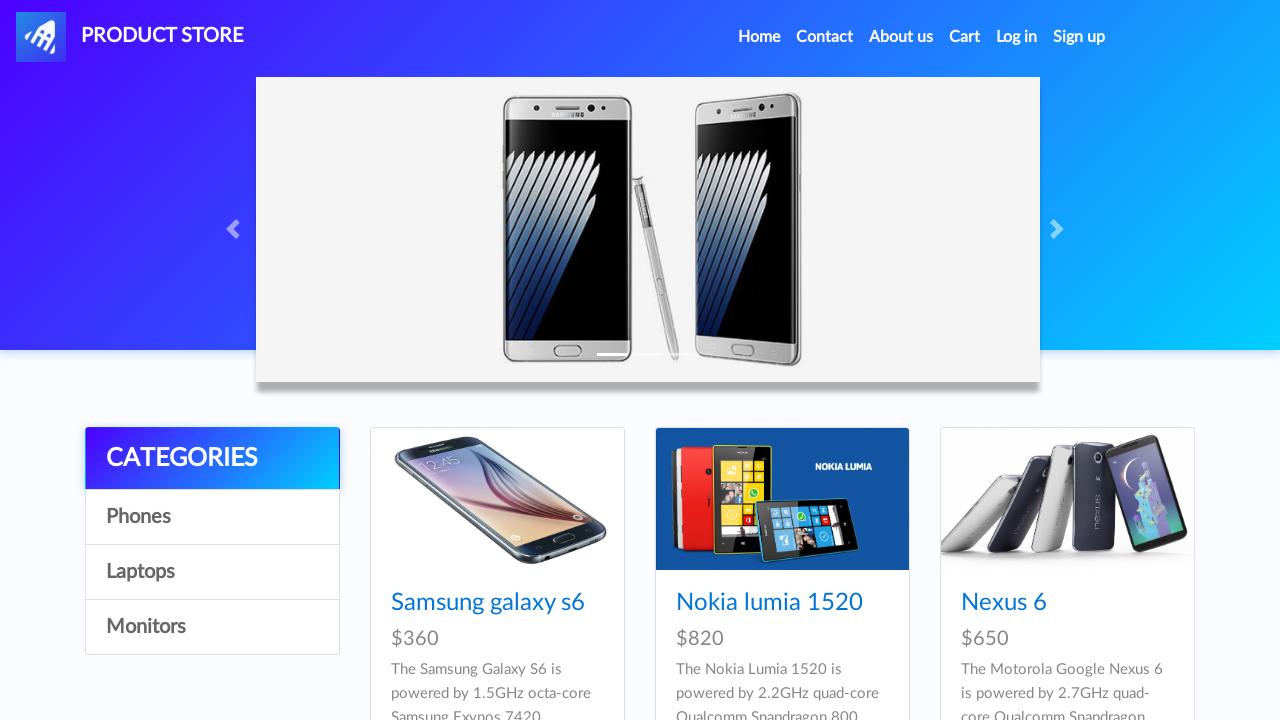

Clicked on Samsung galaxy s6 product at (488, 603) on a:has-text('Samsung galaxy s6')
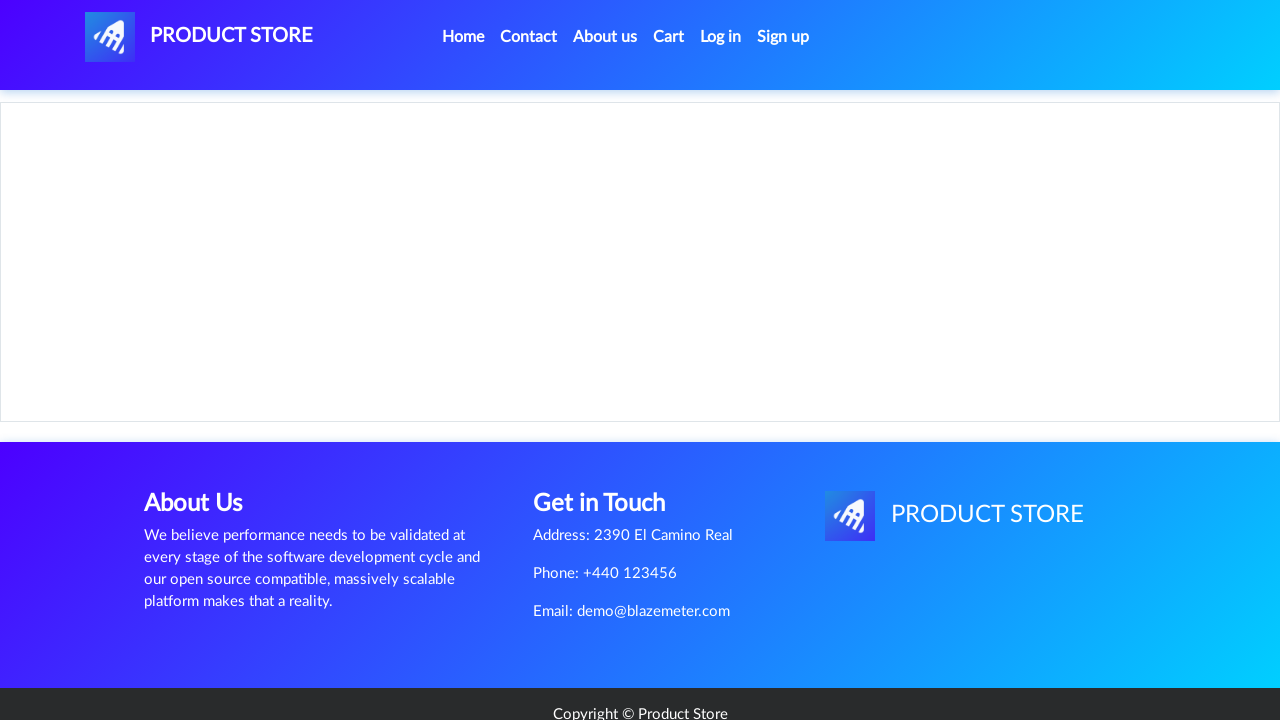

Product page loaded with product name visible
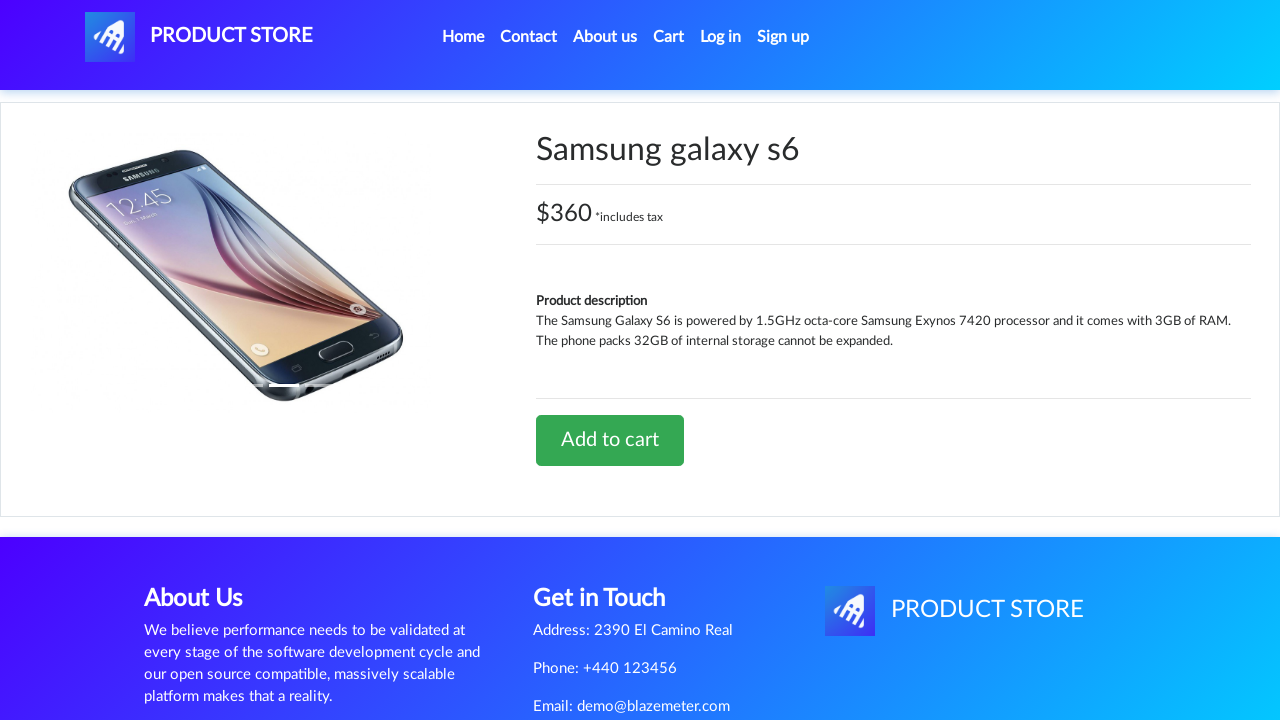

Extracted product title: Samsung galaxy s6
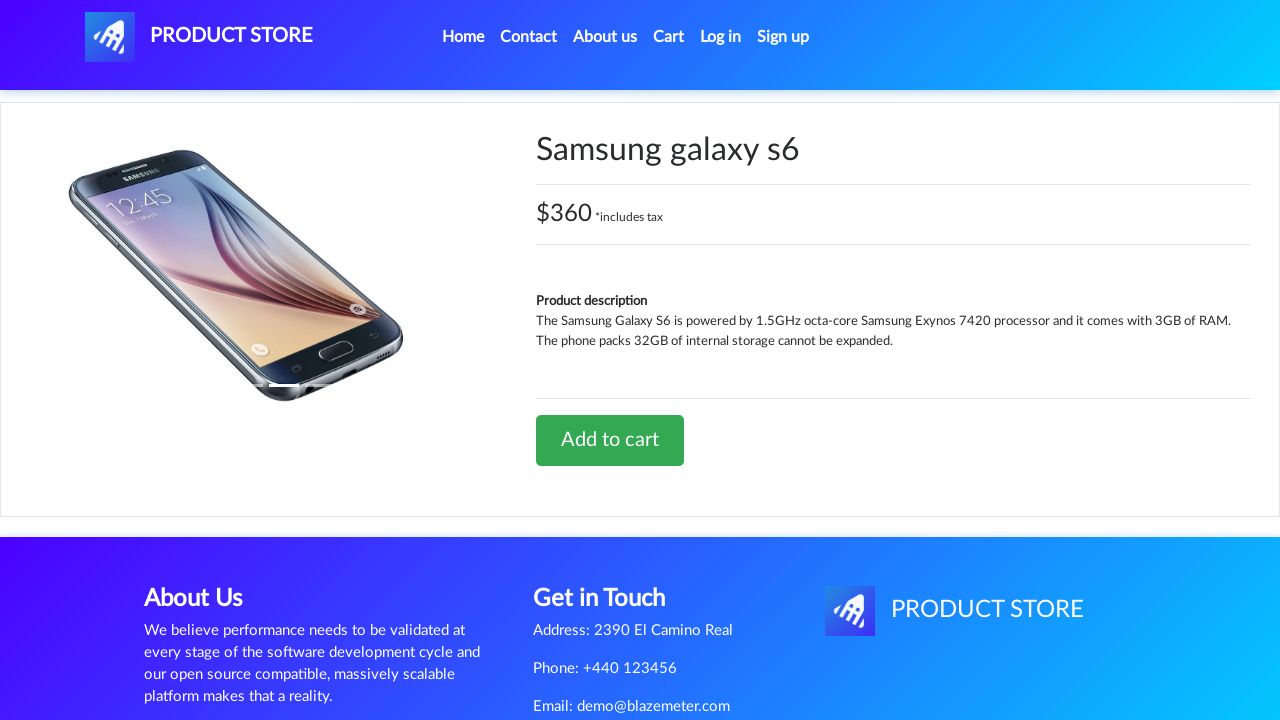

Extracted product price: $360 *includes tax
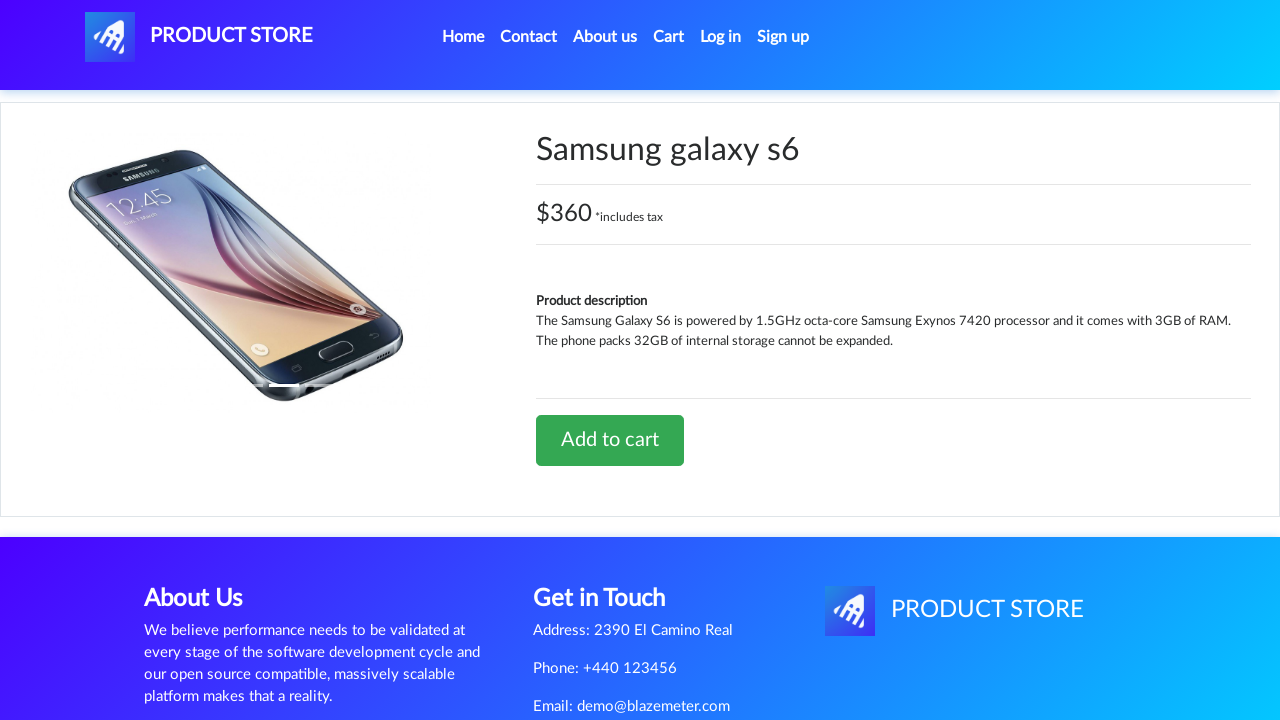

Clicked 'Add to cart' button at (610, 440) on a:has-text('Add to cart')
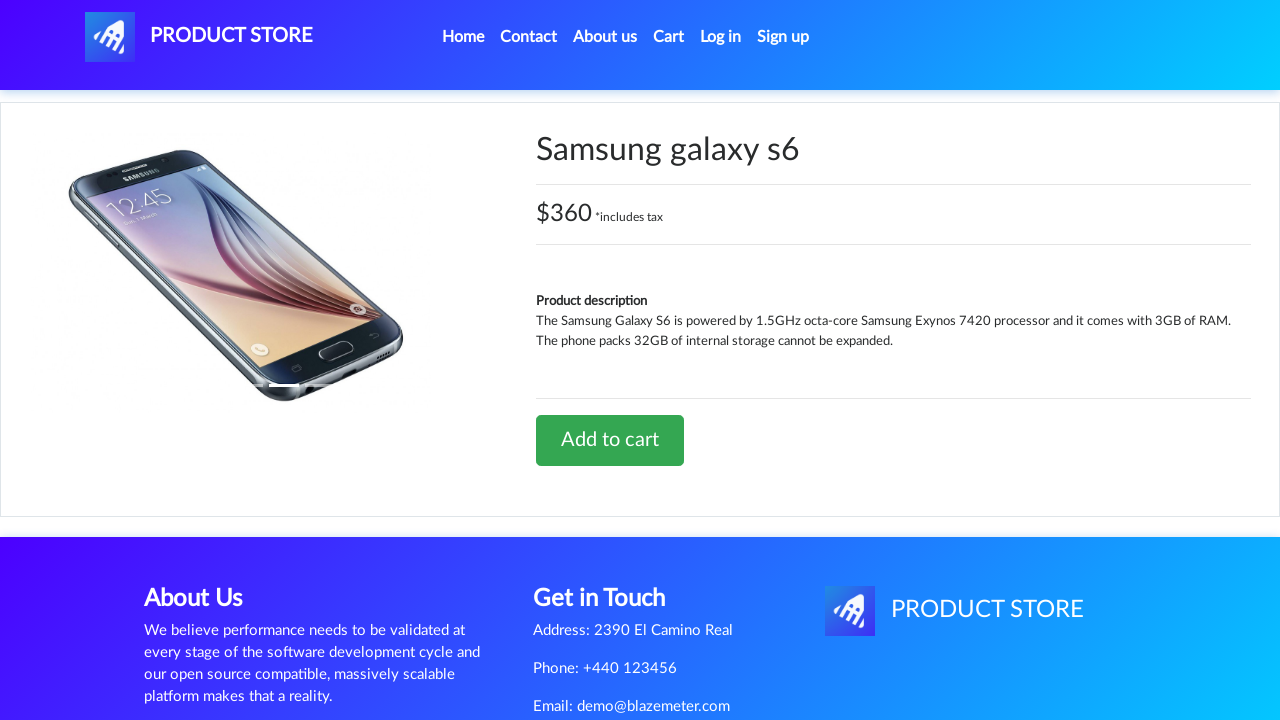

Set up dialog handler to accept alerts
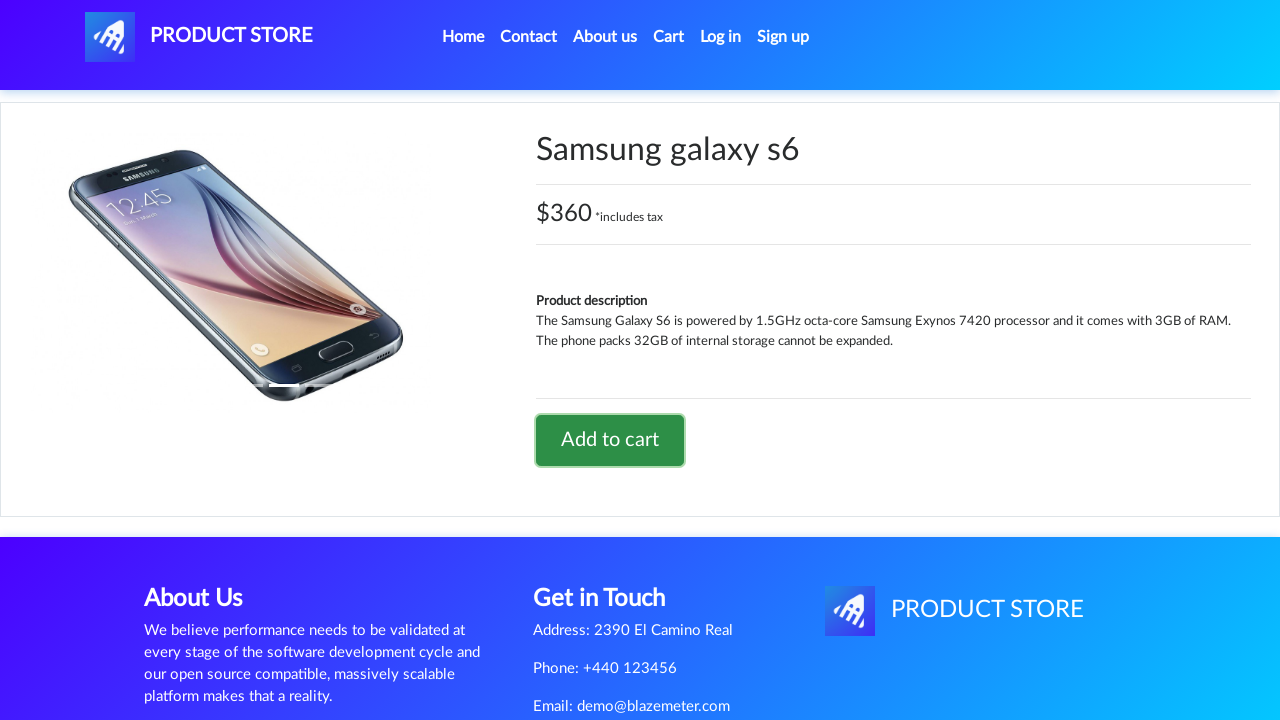

Waited for alert confirmation dialog to appear and be accepted
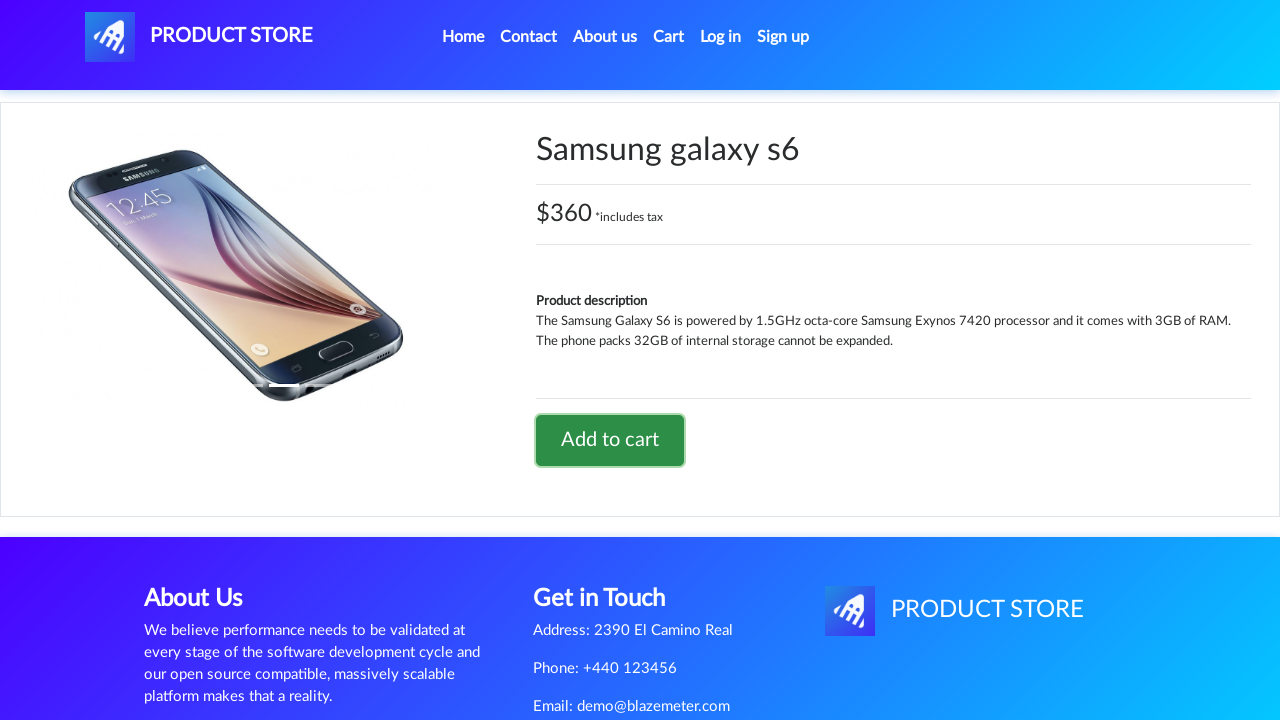

Clicked on Cart button in navigation at (669, 37) on #cartur
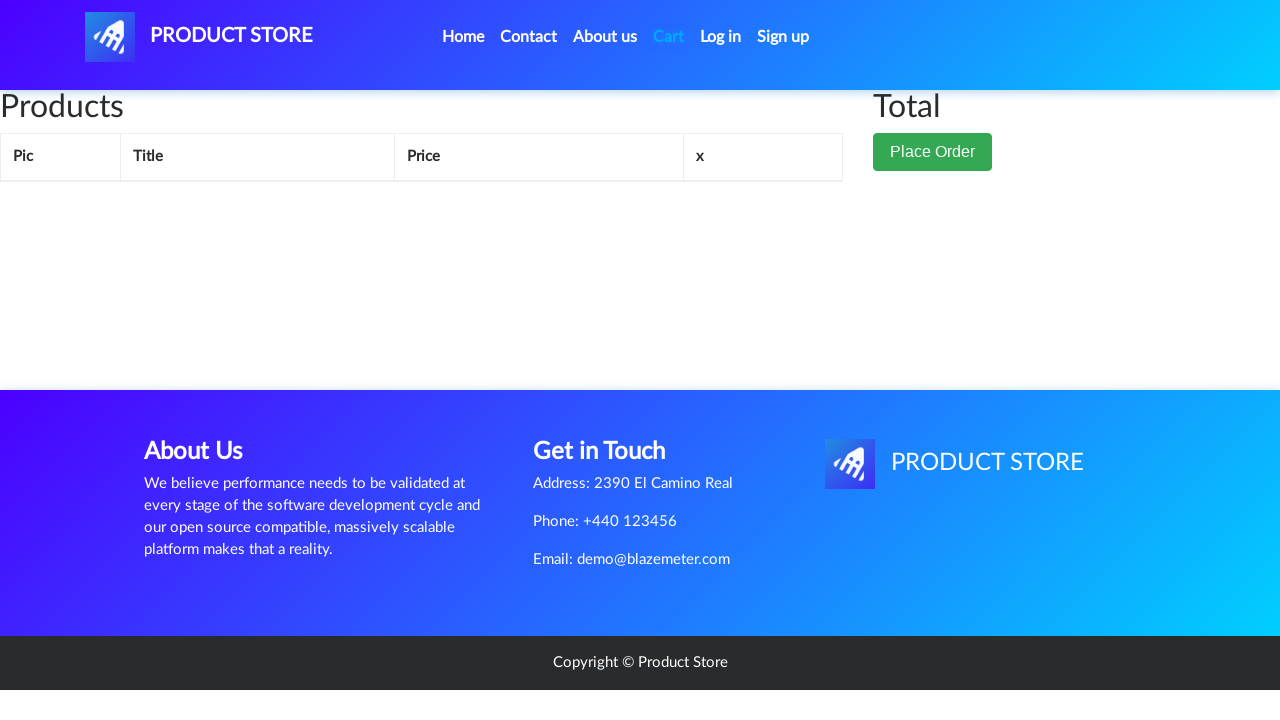

Cart page loaded with product visible
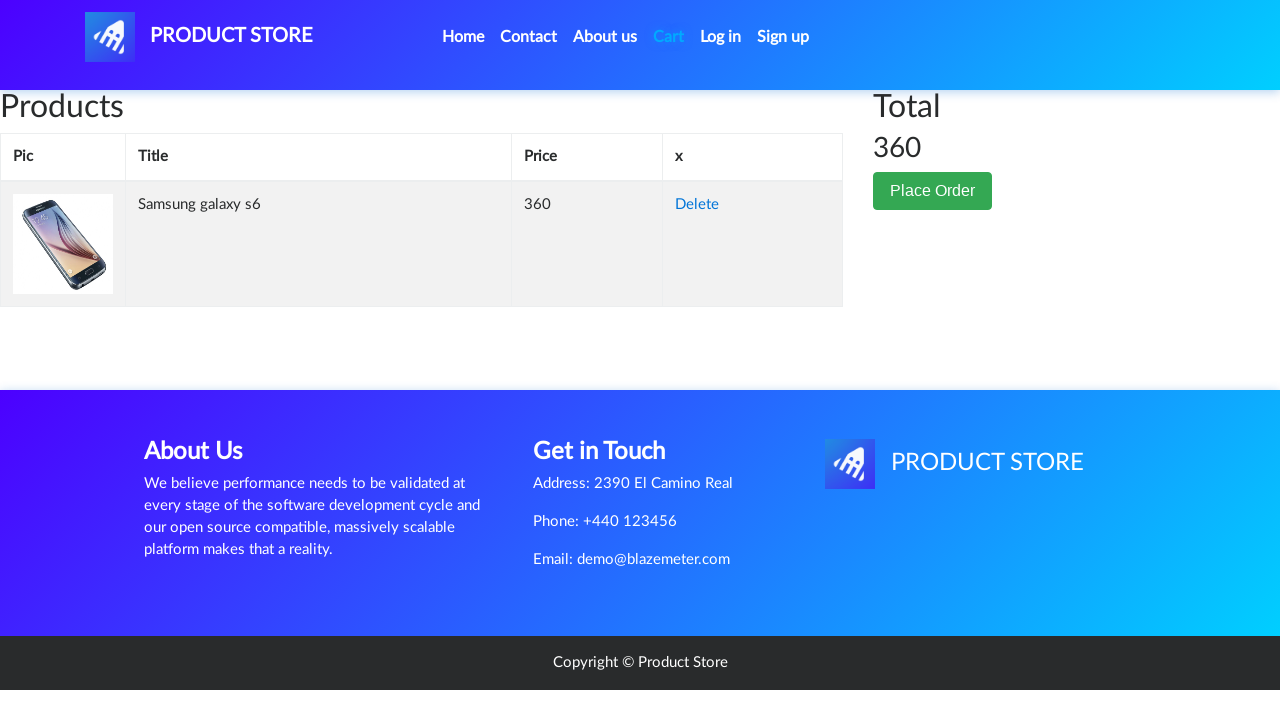

Retrieved cart product title: Samsung galaxy s6
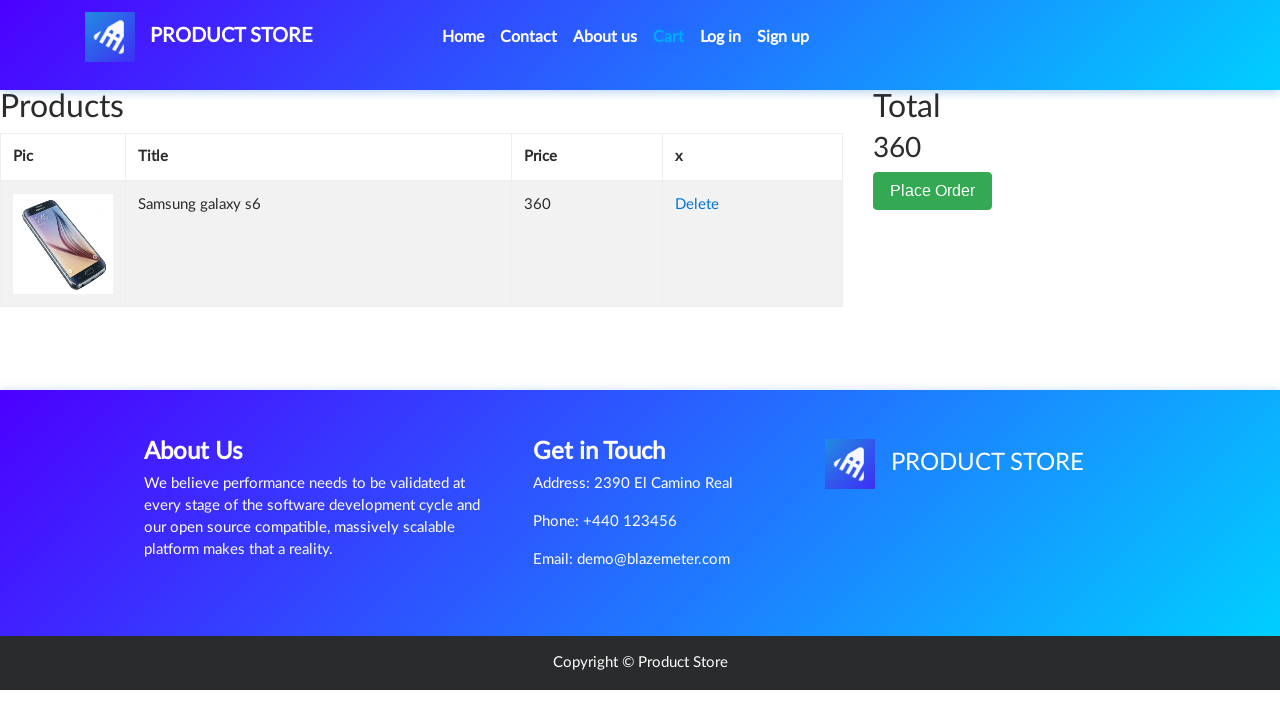

Verified product title in cart matches original product title
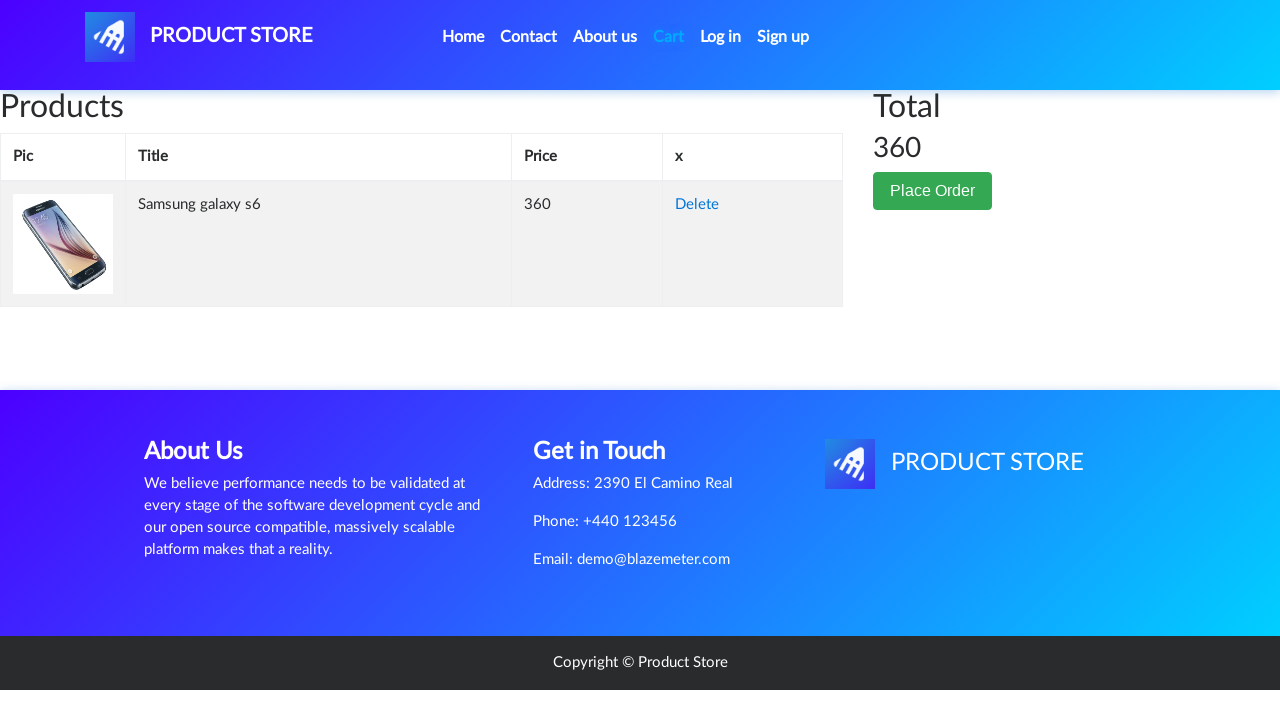

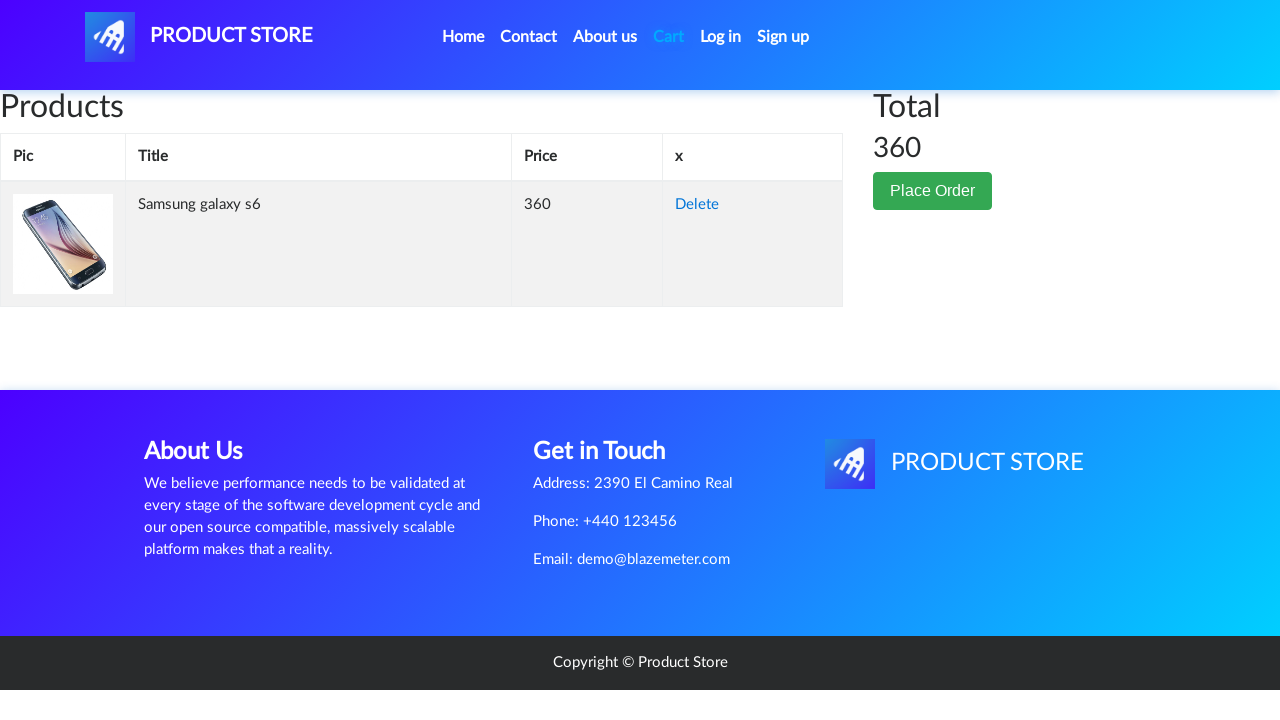